Tests that pressing Escape cancels the edit and reverts to original text.

Starting URL: https://demo.playwright.dev/todomvc

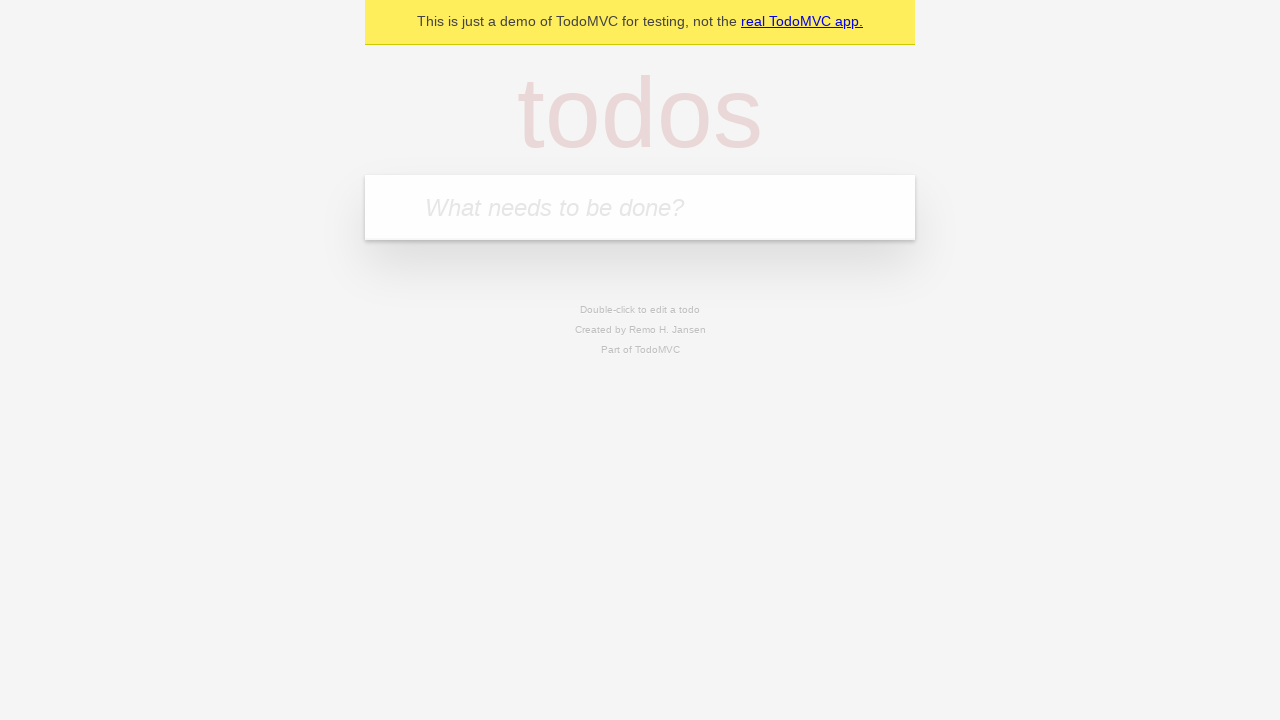

Filled todo input with 'buy some cheese' on internal:attr=[placeholder="What needs to be done?"i]
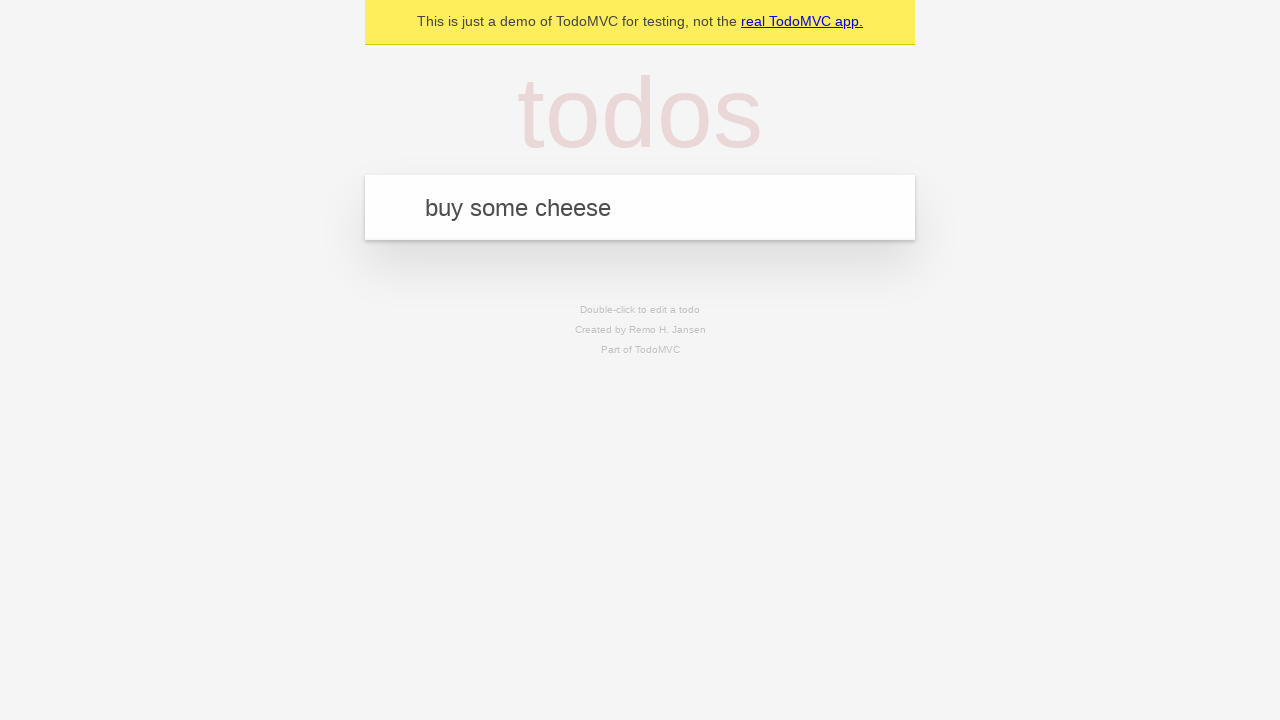

Pressed Enter to create first todo on internal:attr=[placeholder="What needs to be done?"i]
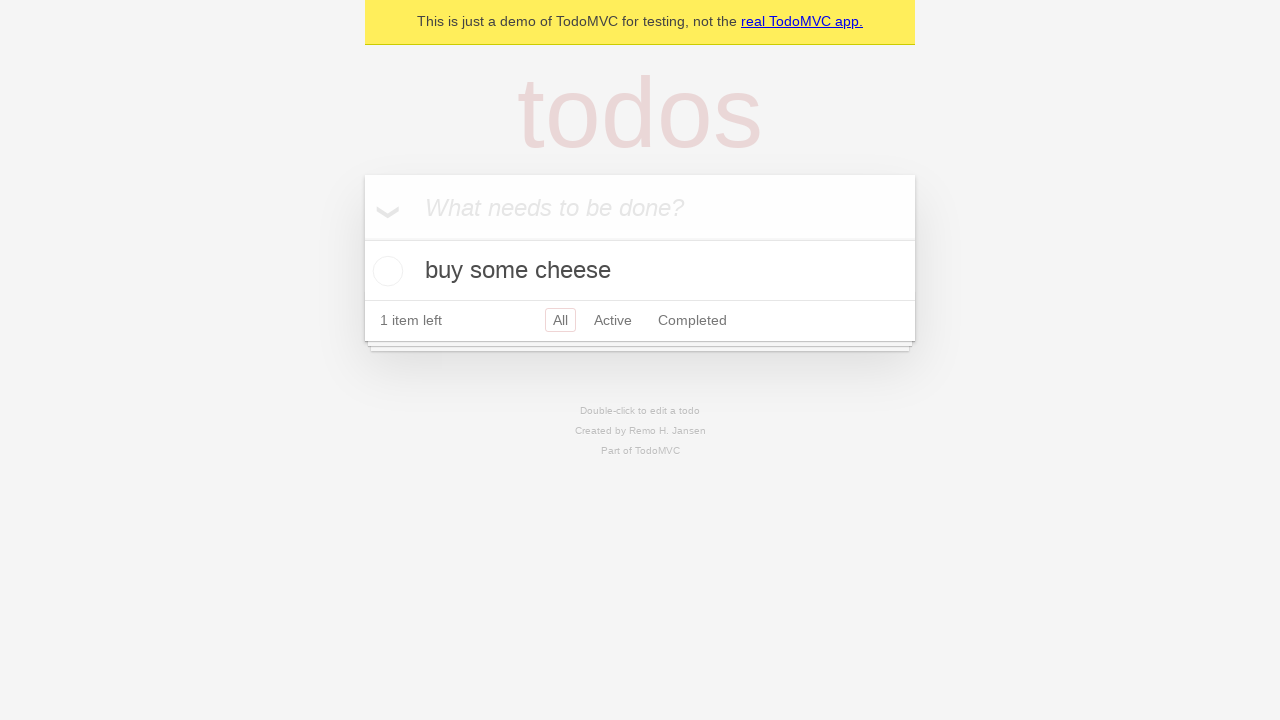

Filled todo input with 'feed the cat' on internal:attr=[placeholder="What needs to be done?"i]
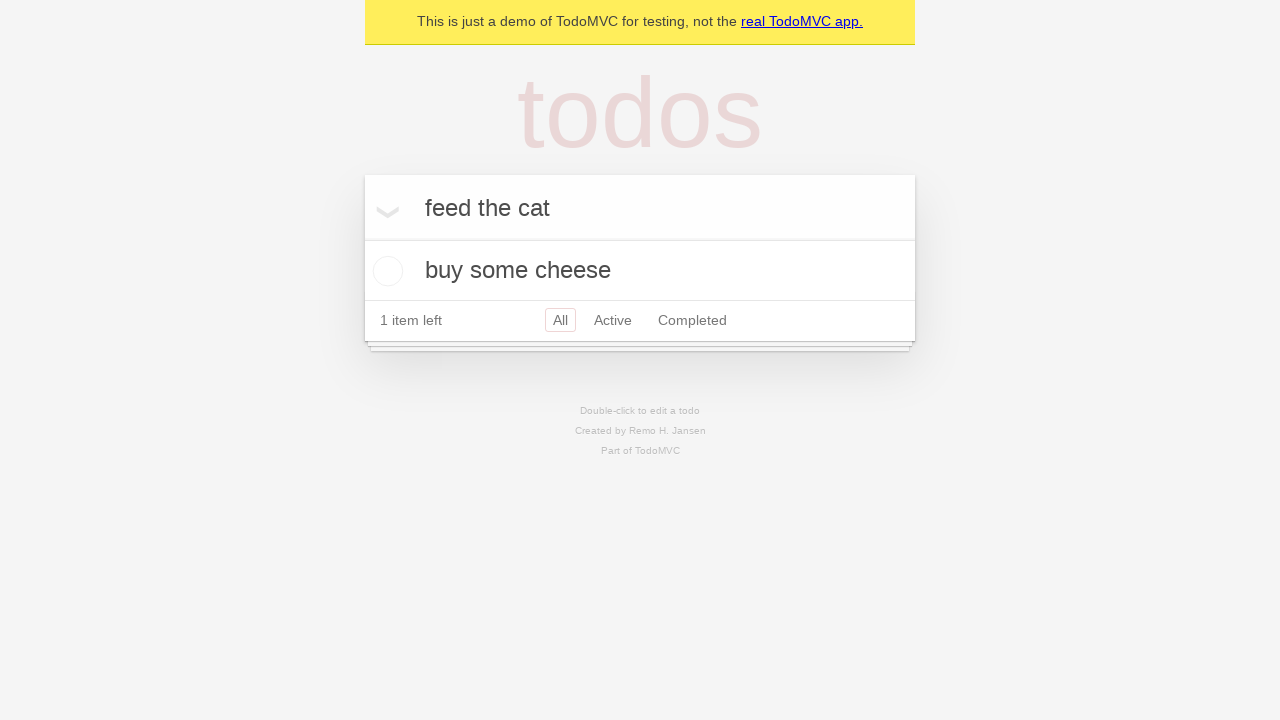

Pressed Enter to create second todo on internal:attr=[placeholder="What needs to be done?"i]
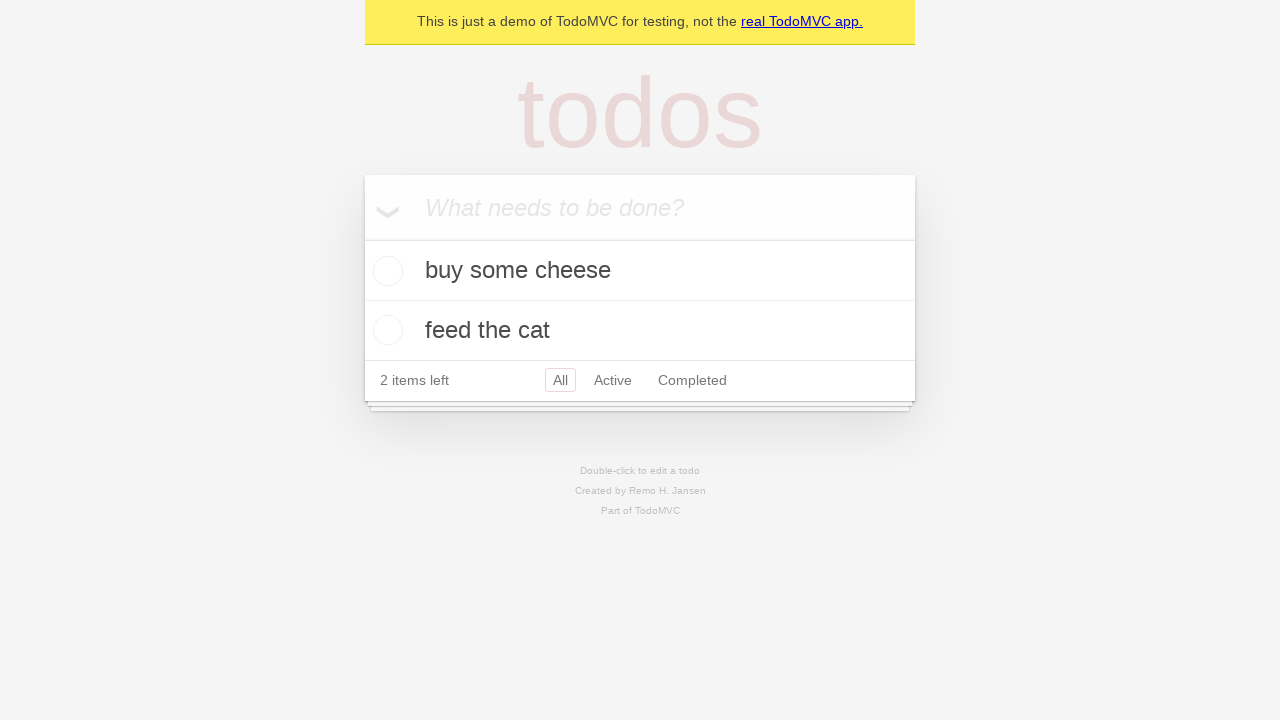

Filled todo input with 'book a doctors appointment' on internal:attr=[placeholder="What needs to be done?"i]
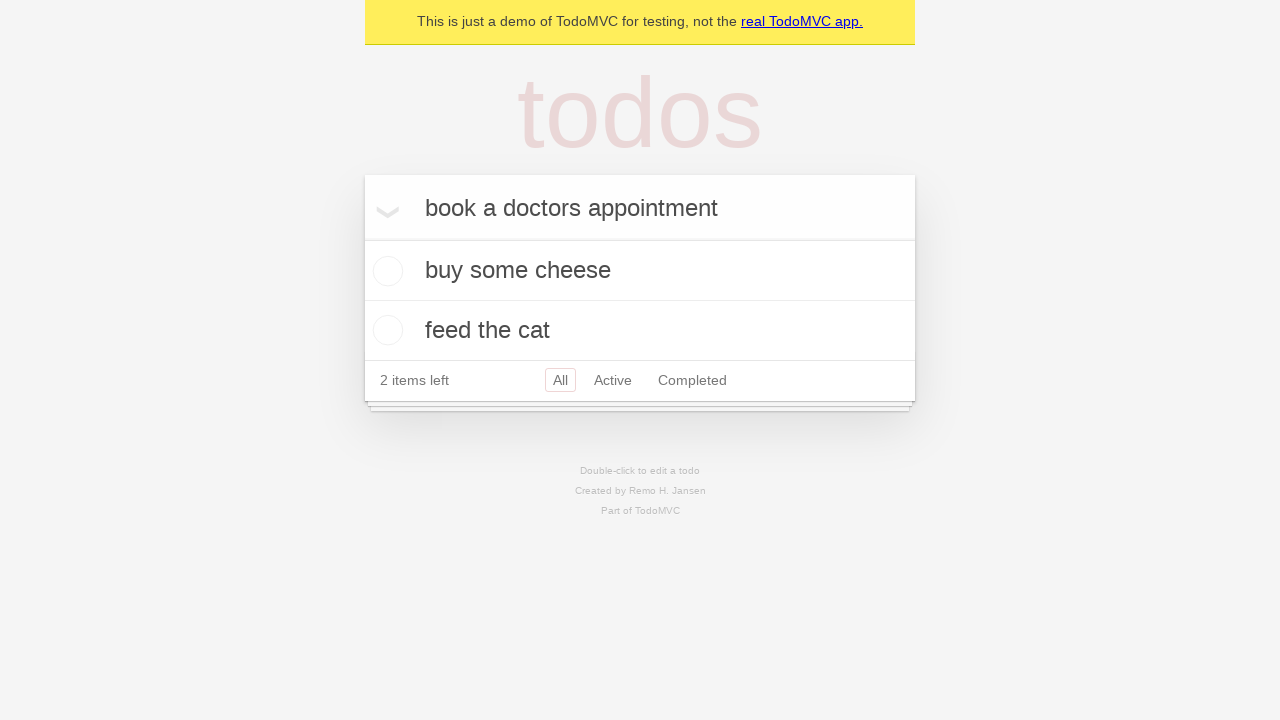

Pressed Enter to create third todo on internal:attr=[placeholder="What needs to be done?"i]
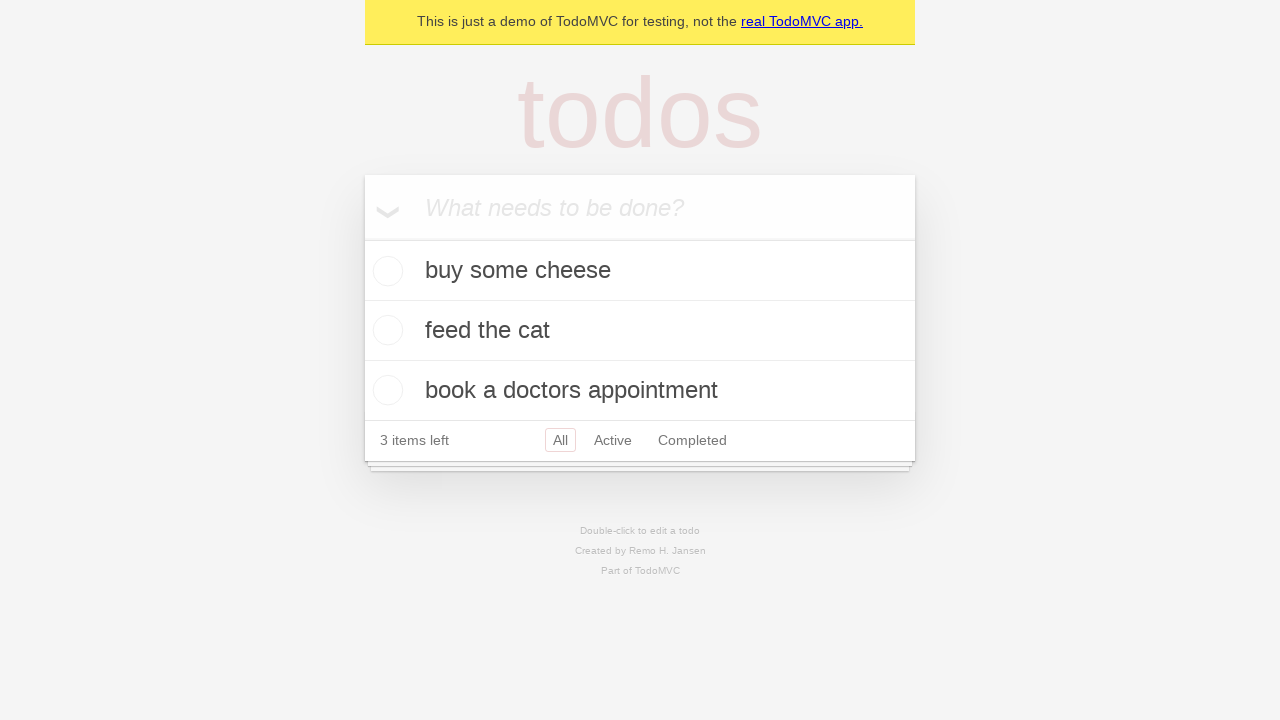

Double-clicked second todo to enter edit mode at (640, 331) on internal:testid=[data-testid="todo-item"s] >> nth=1
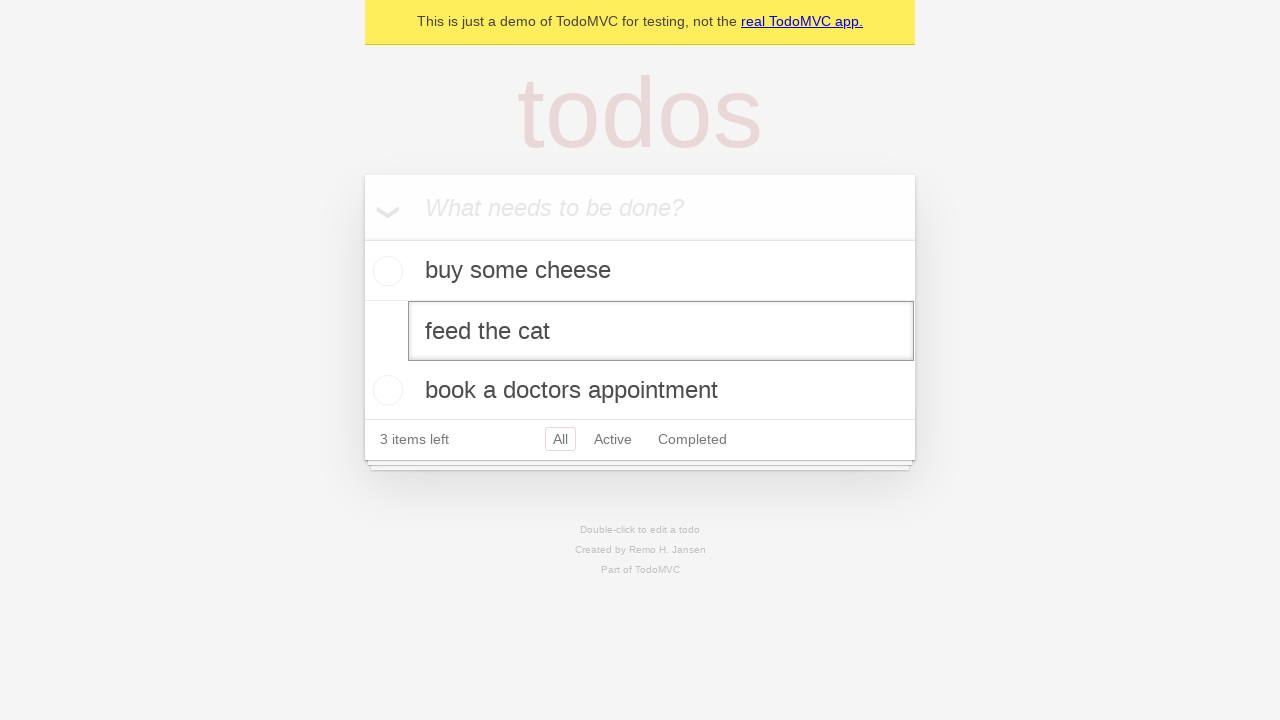

Filled edit textbox with 'buy some sausages' on internal:testid=[data-testid="todo-item"s] >> nth=1 >> internal:role=textbox[nam
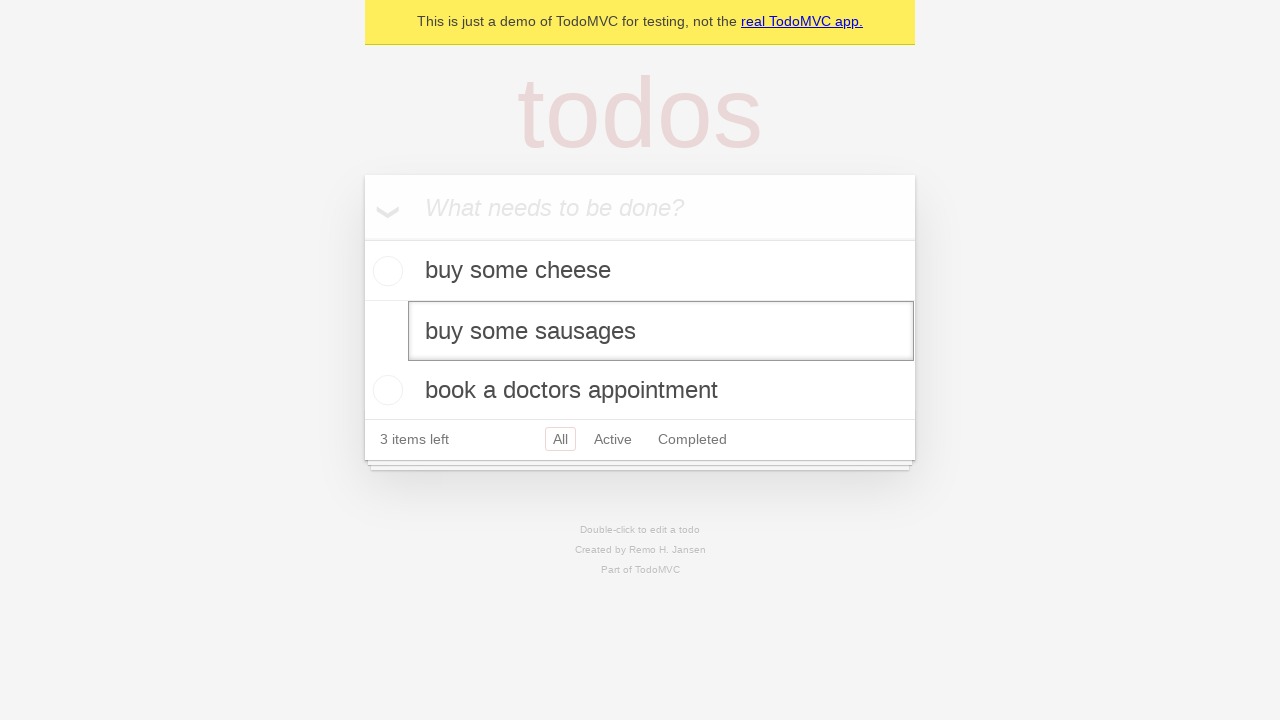

Pressed Escape to cancel edit and revert to original text on internal:testid=[data-testid="todo-item"s] >> nth=1 >> internal:role=textbox[nam
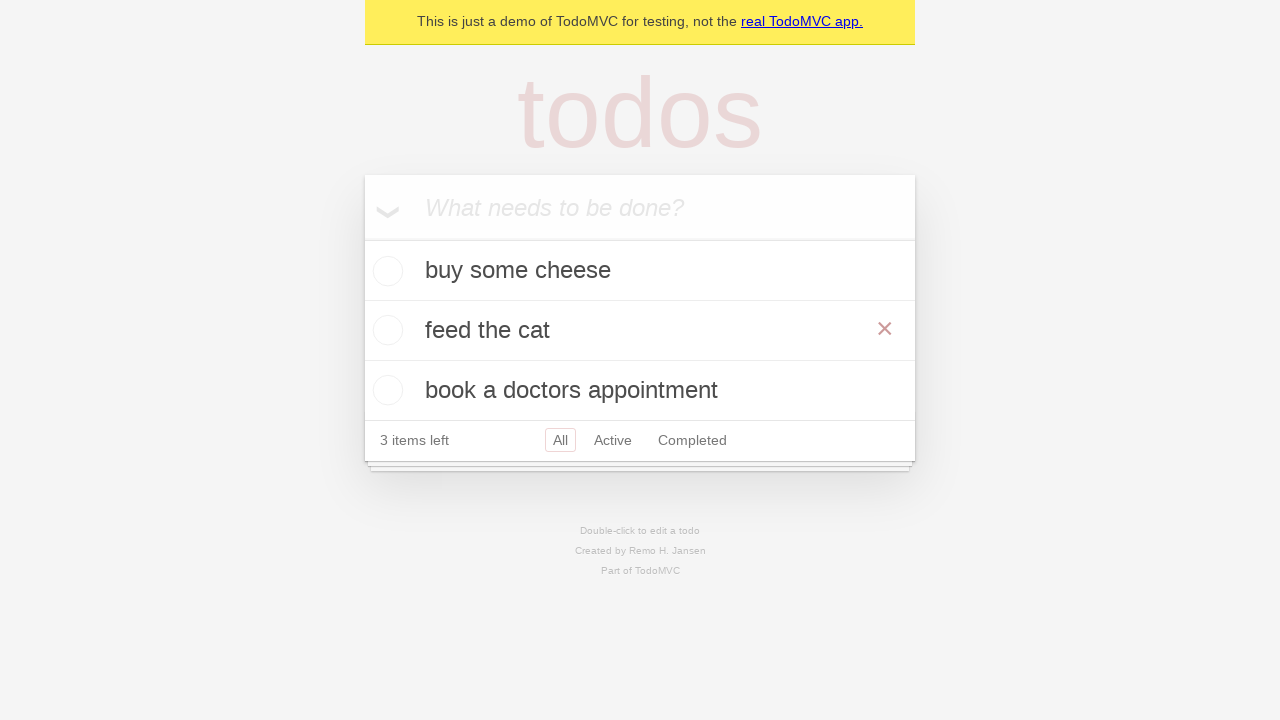

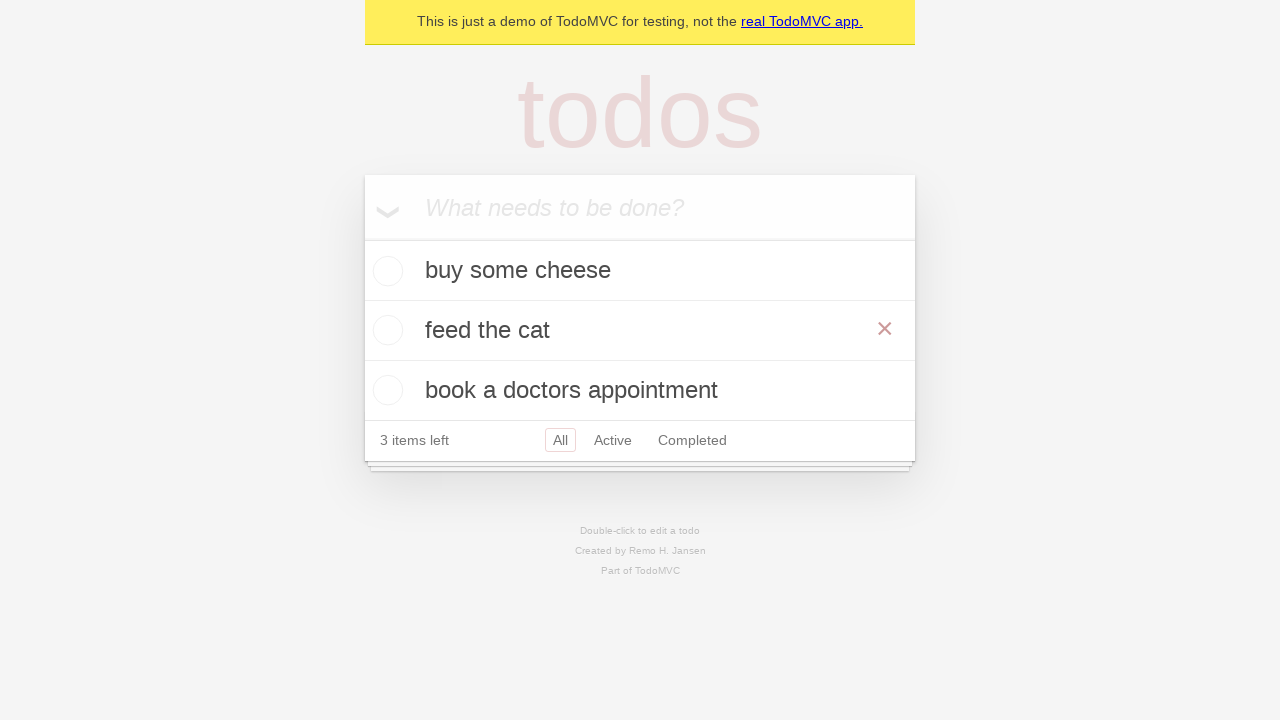